Tests form filling functionality by entering first name, email, and phone number into a practice automation form

Starting URL: https://testautomationpractice.blogspot.com/

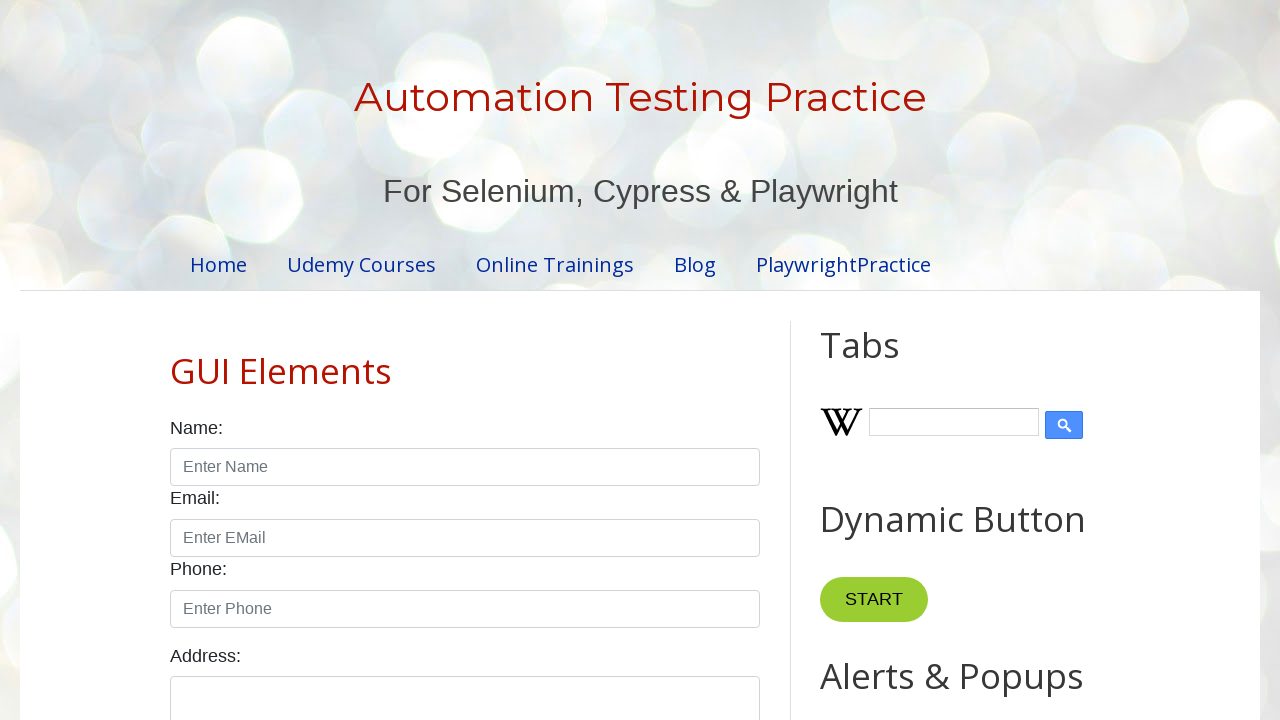

Filled first name field with 'Nisa' on #name
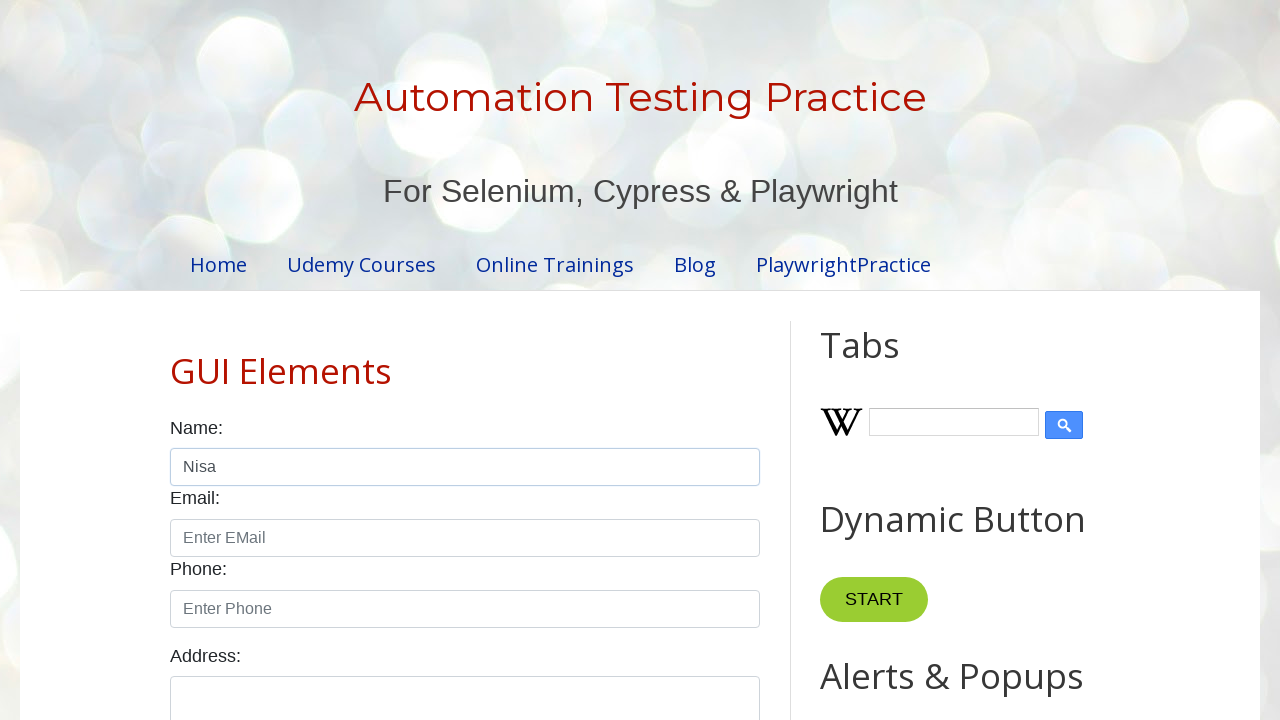

Filled email field with 'nysk14@gmail.com' on #email
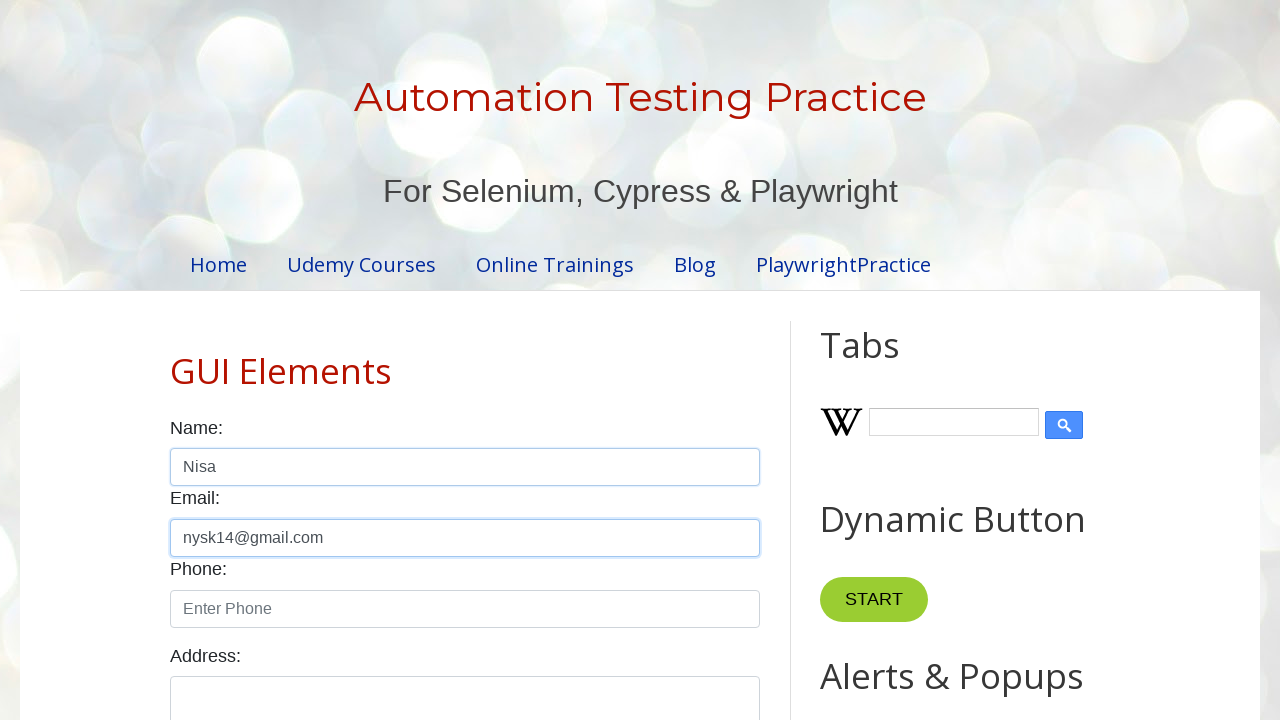

Filled phone field with '8373874836' on #phone
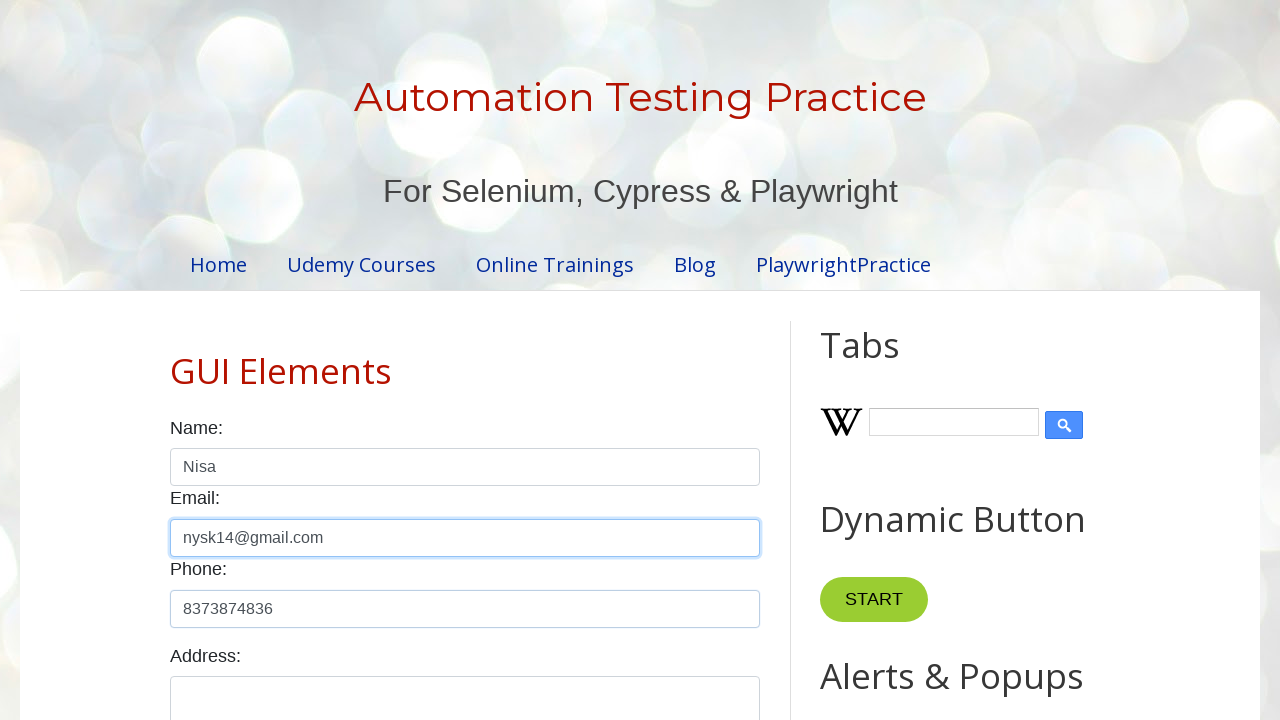

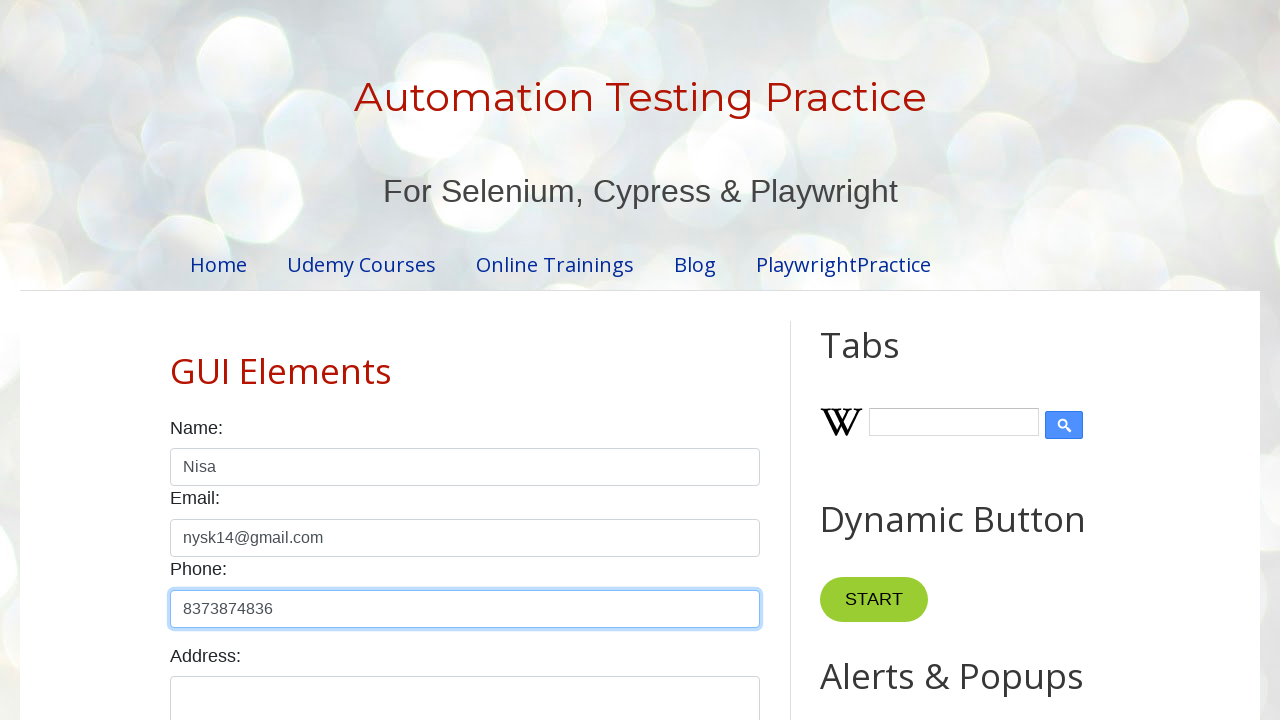